Verifies the page title of the OrangeHRM login page is correct

Starting URL: https://opensource-demo.orangehrmlive.com/web/index.php/auth/login

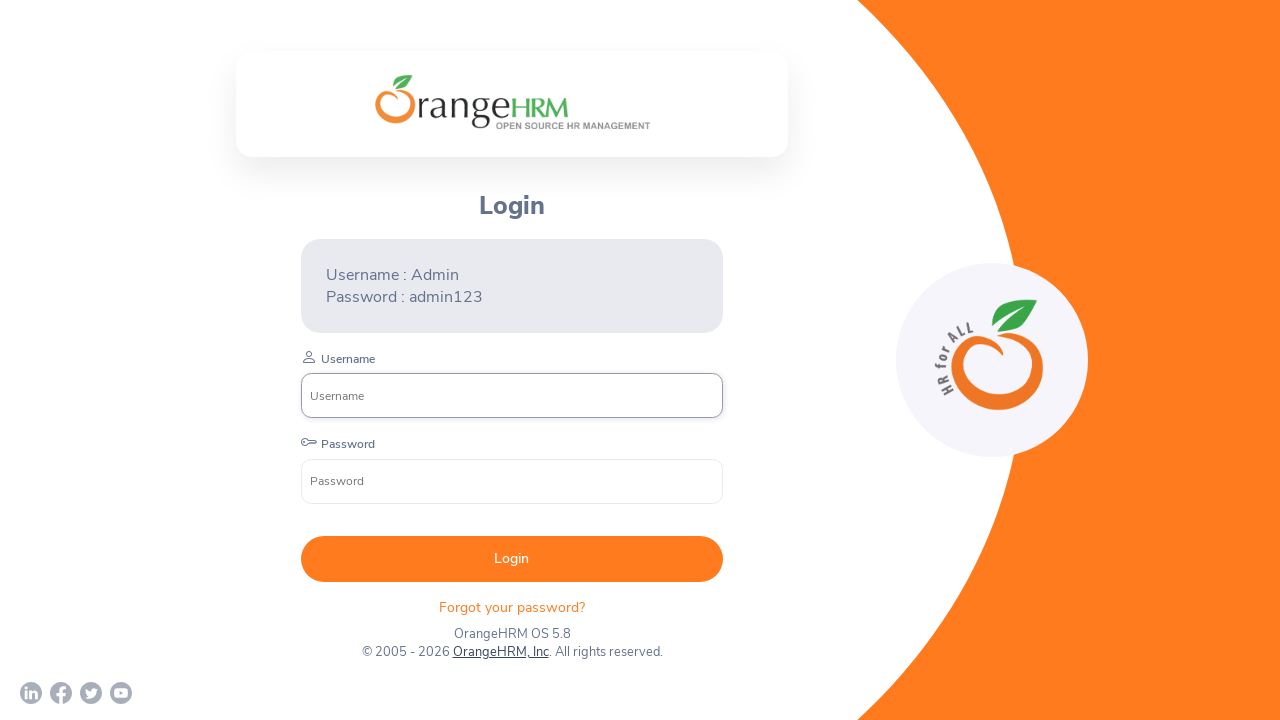

Waited for page to fully load (networkidle)
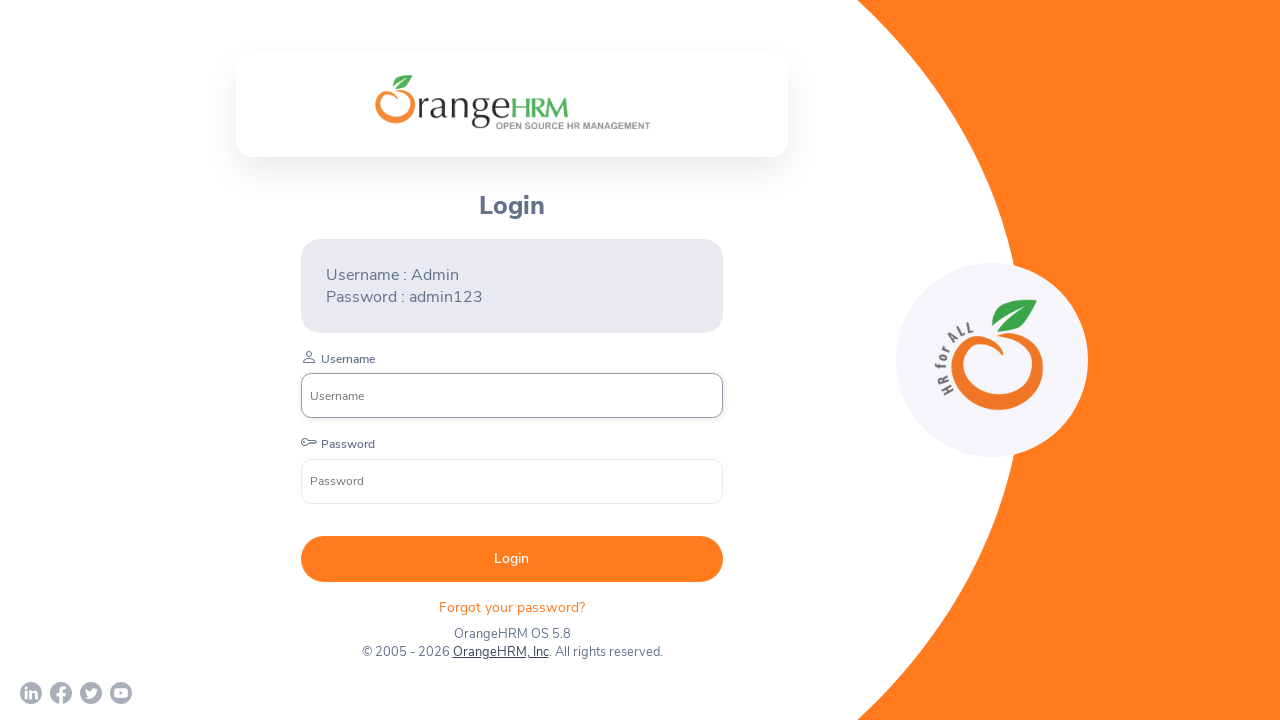

Verified page title is 'OrangeHRM'
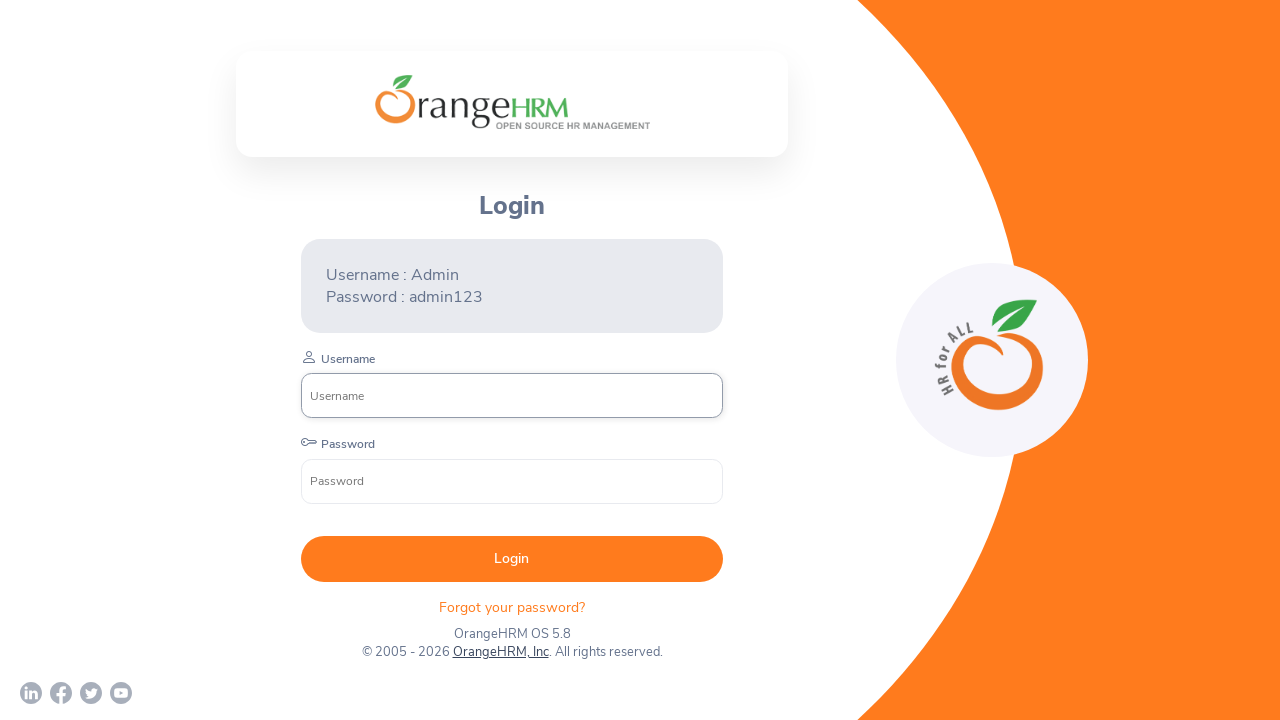

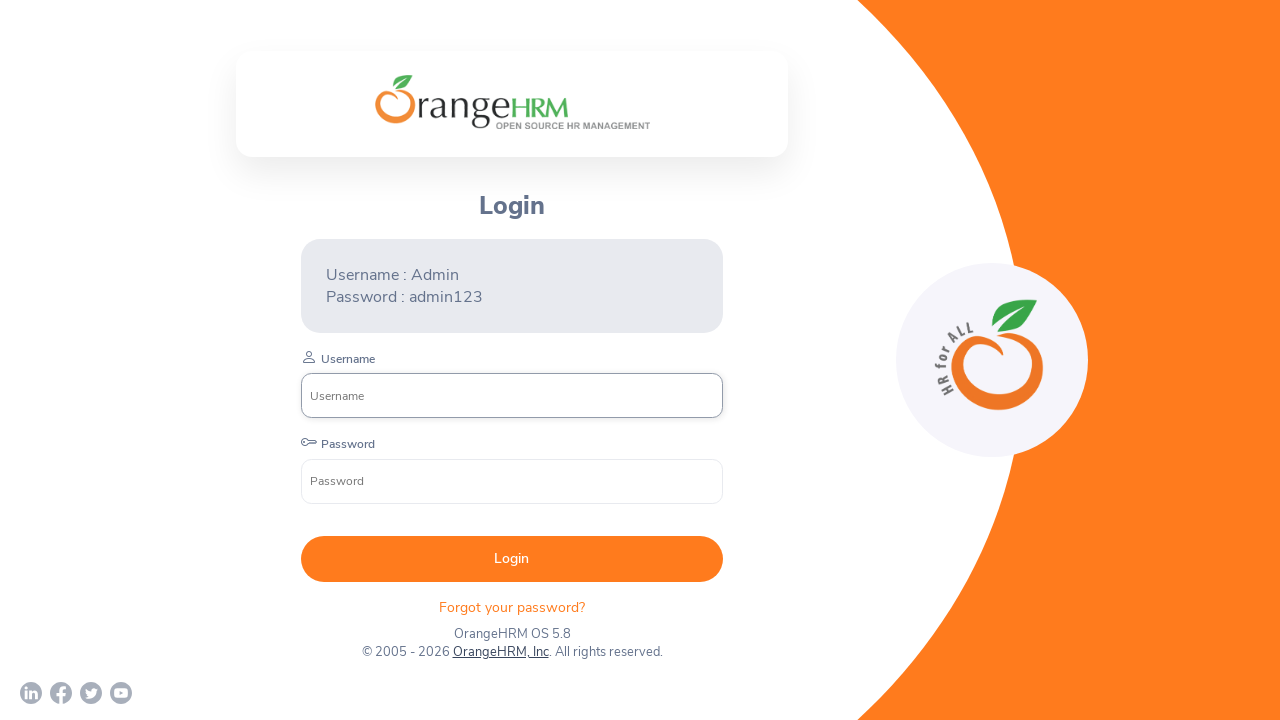